Tests advanced keyboard operations including text selection, cut and paste to verify text manipulation in a single input field

Starting URL: https://www.selenium.dev/selenium/web/single_text_input.html

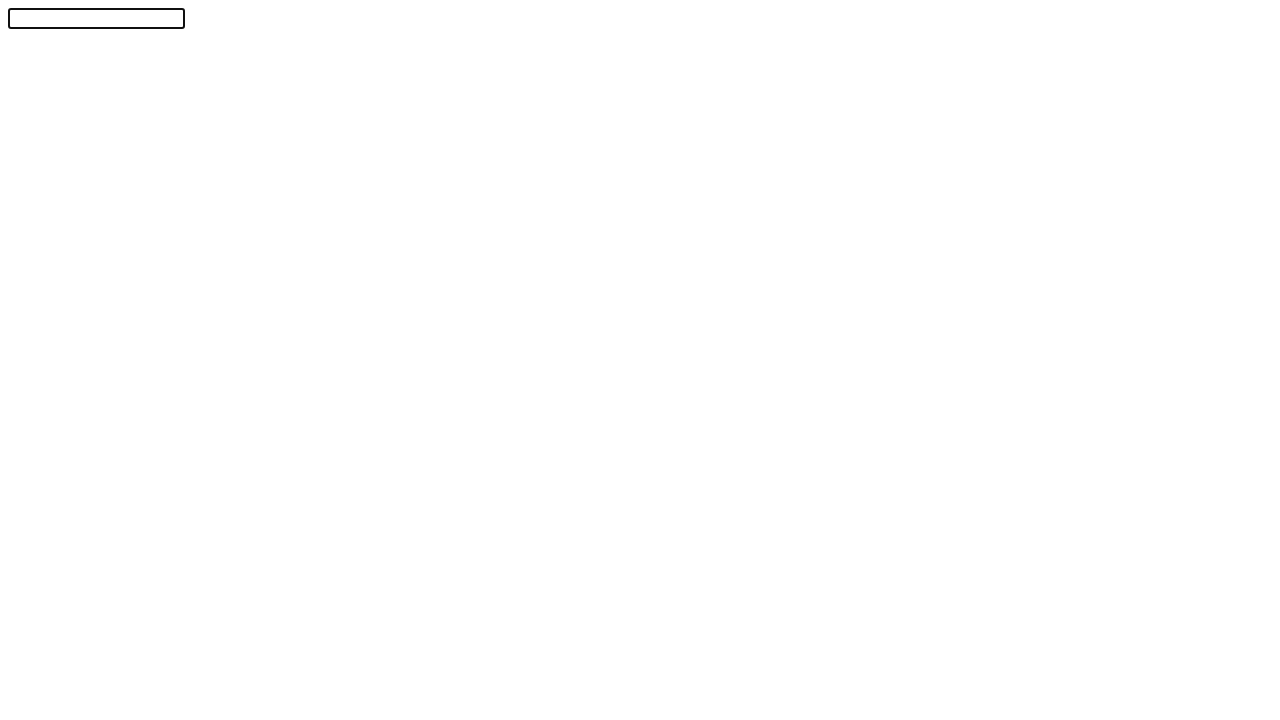

Typed 'Selenium!' into the text input field on #textInput
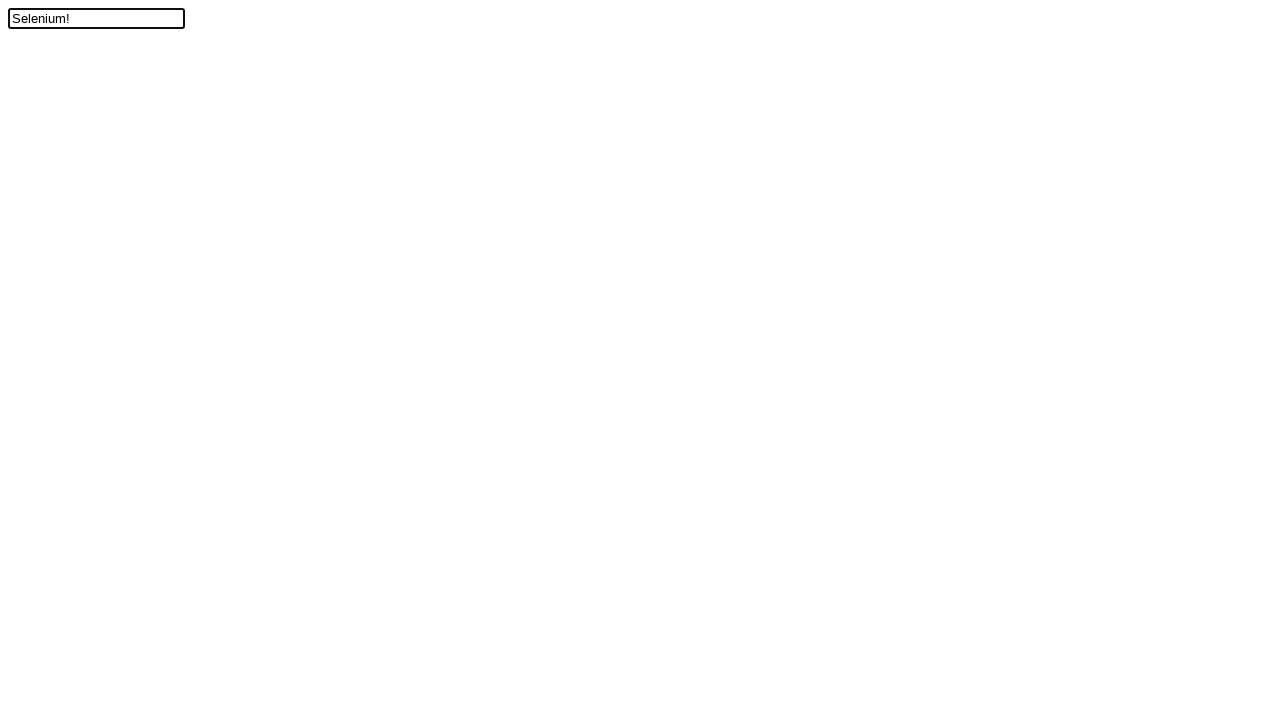

Pressed ArrowLeft to move cursor left
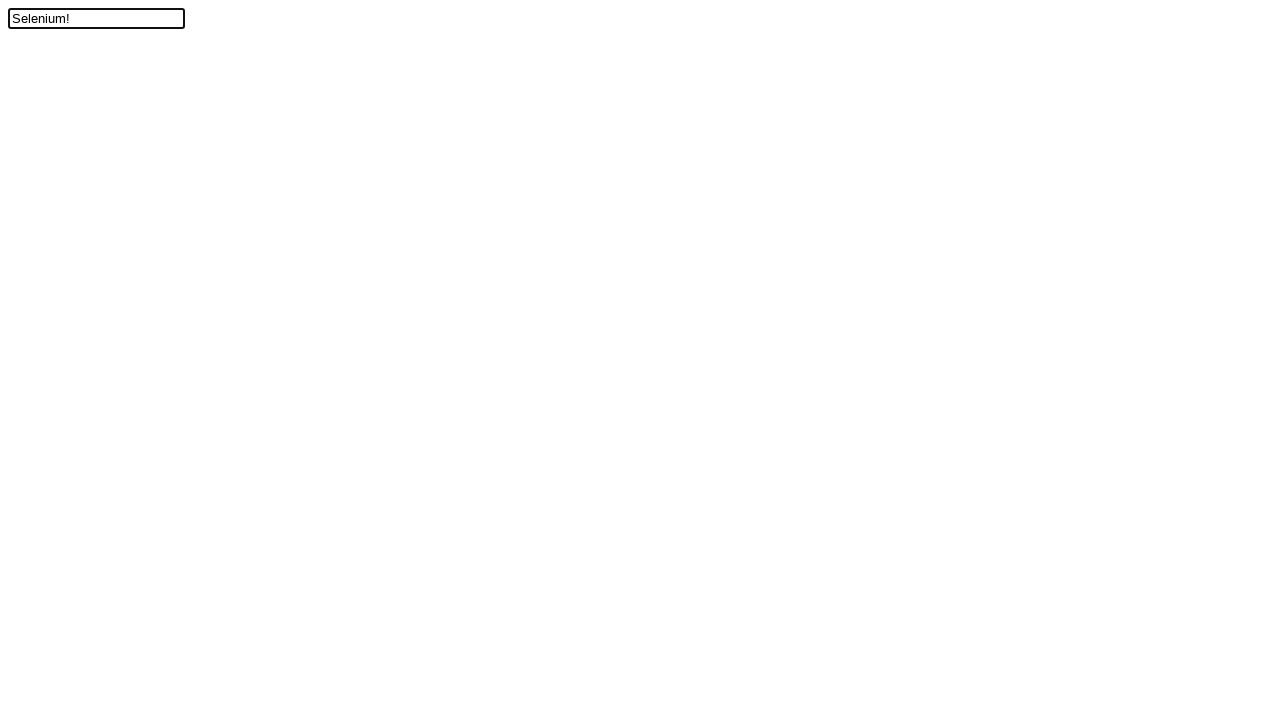

Pressed Shift down to begin text selection
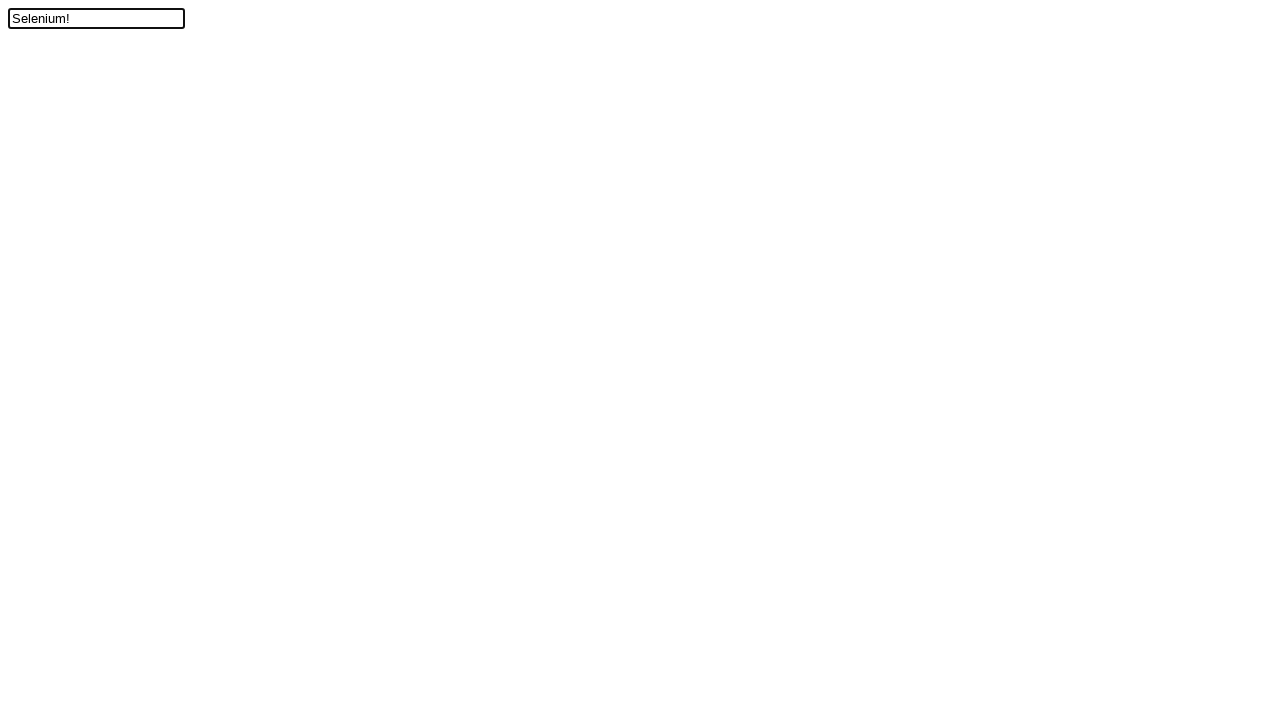

Pressed ArrowUp with Shift to select text to the beginning
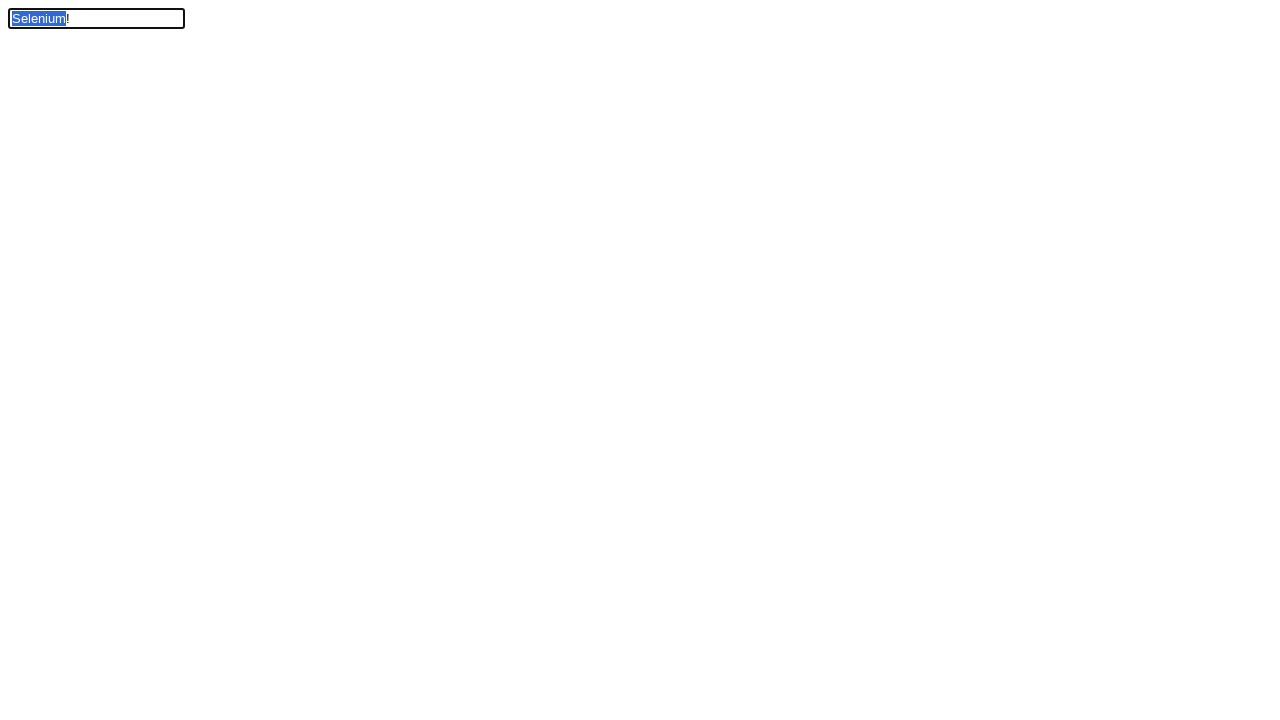

Released Shift key to complete text selection
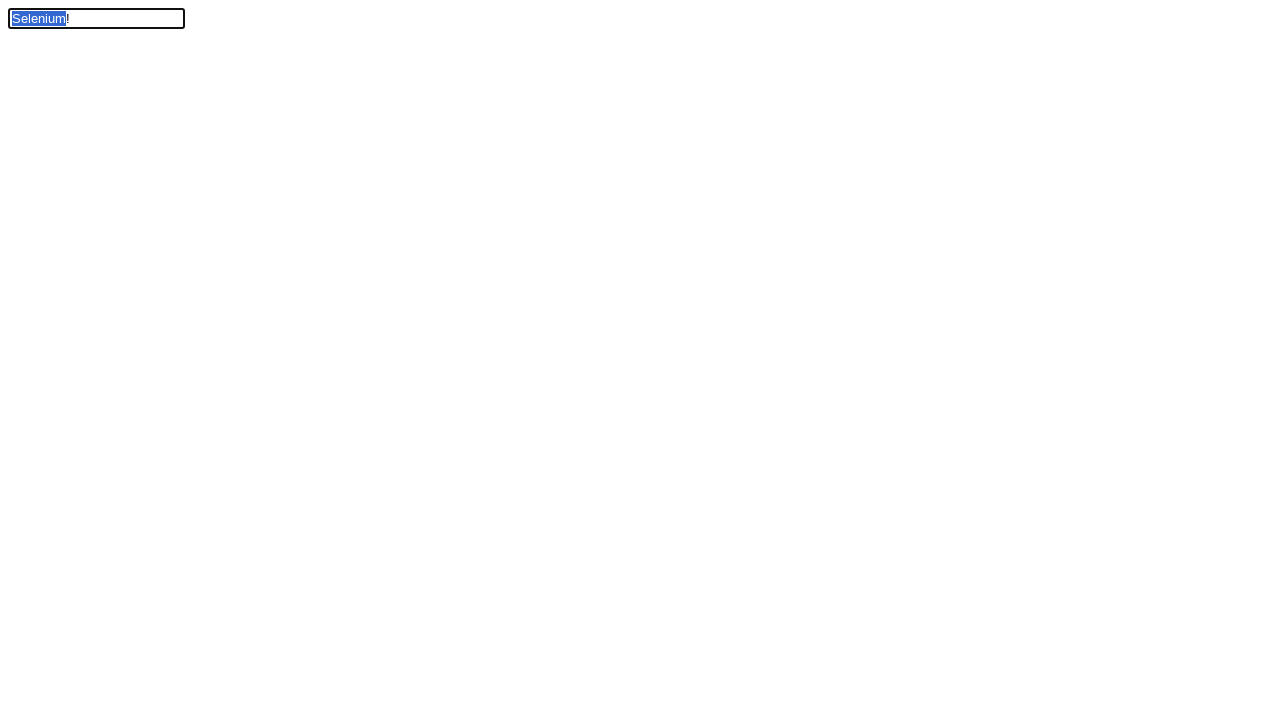

Cut selected text using Ctrl/Cmd+X
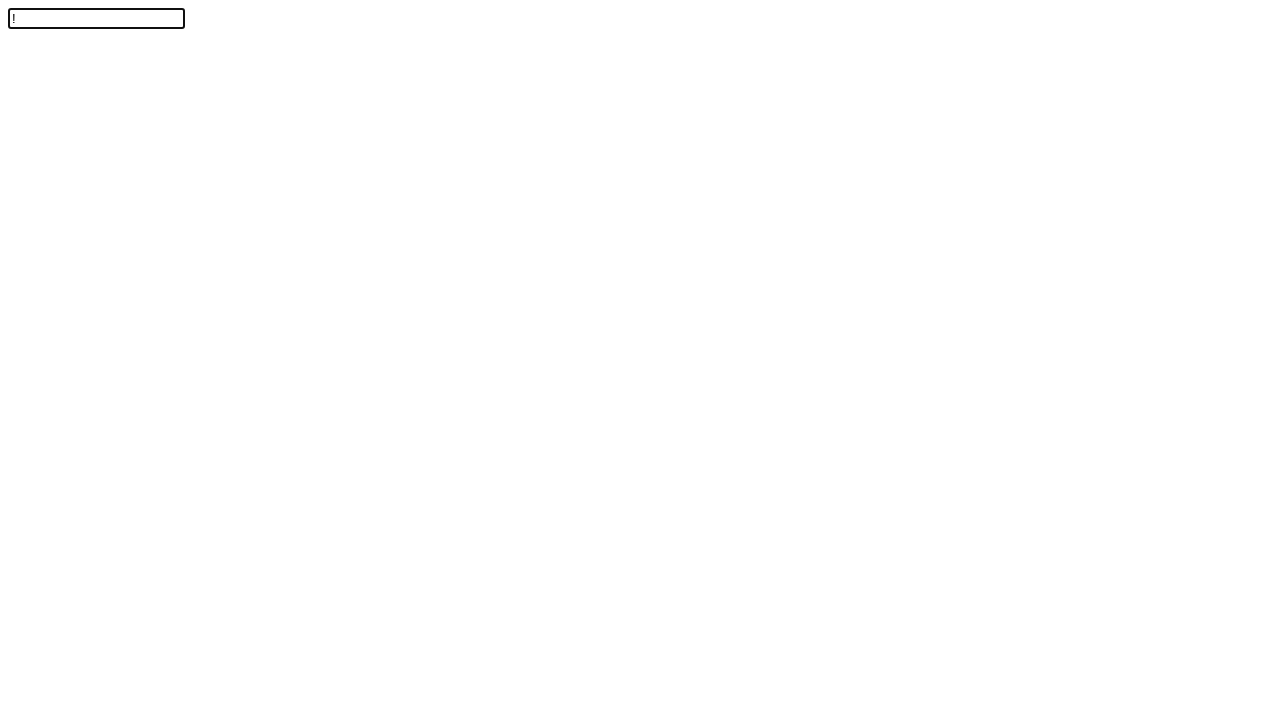

Pasted text first time using Ctrl/Cmd+V
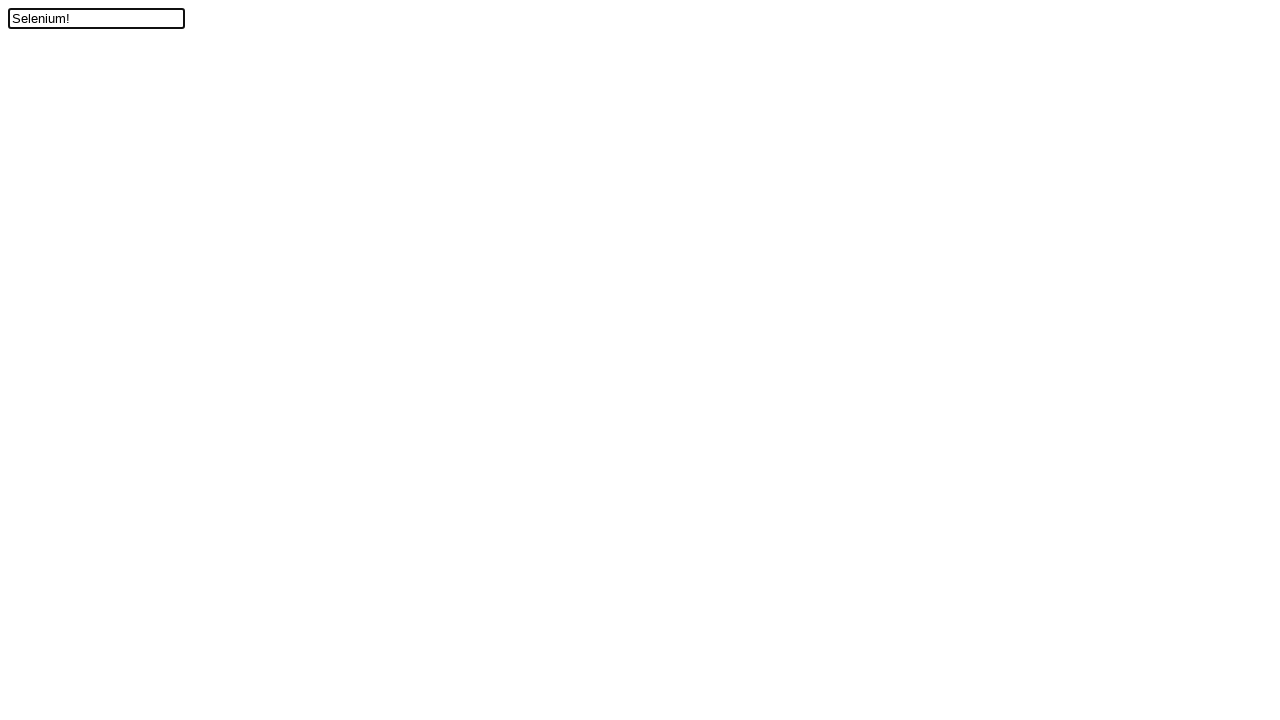

Pasted text second time using Ctrl/Cmd+V
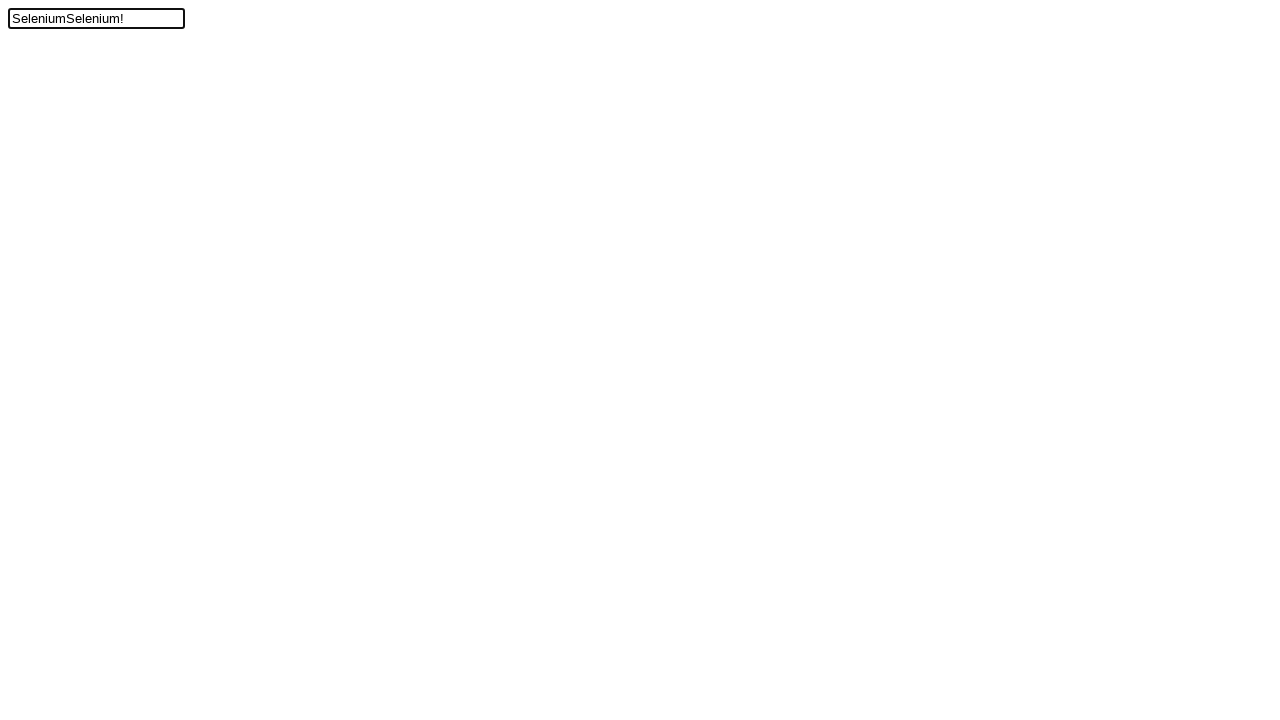

Verified that text field contains 'SeleniumSelenium!' after cut and paste operations
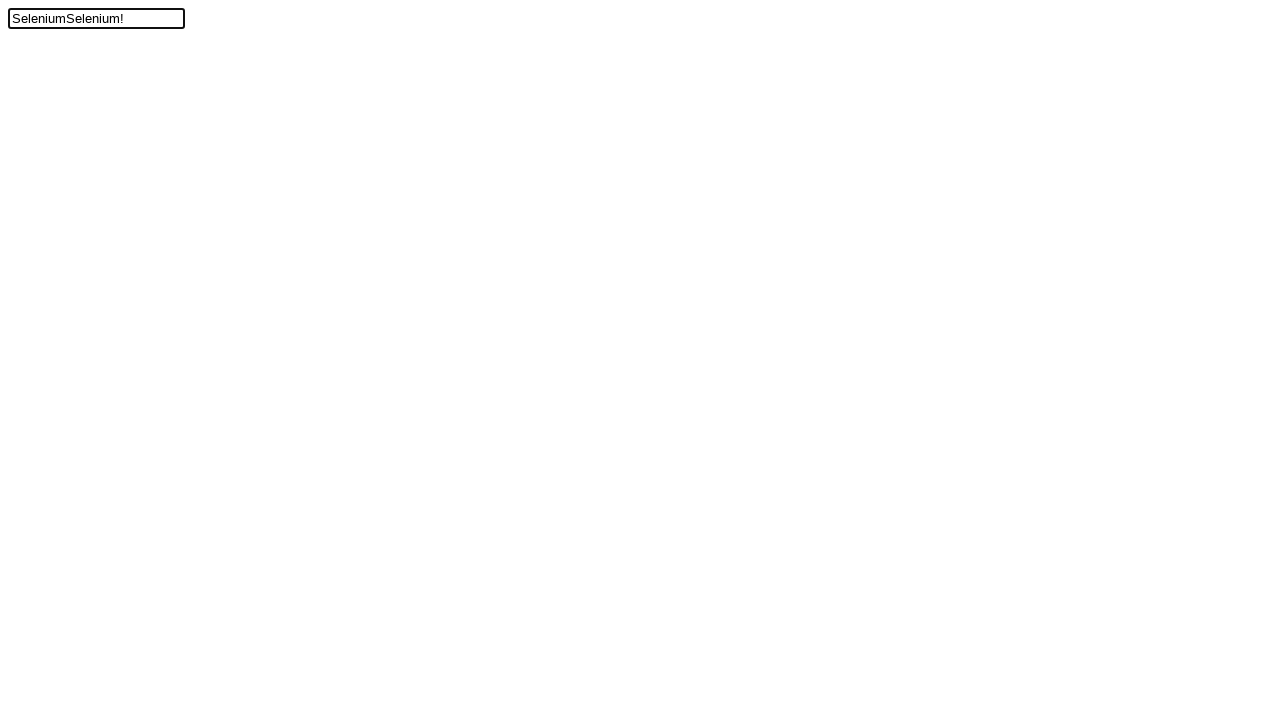

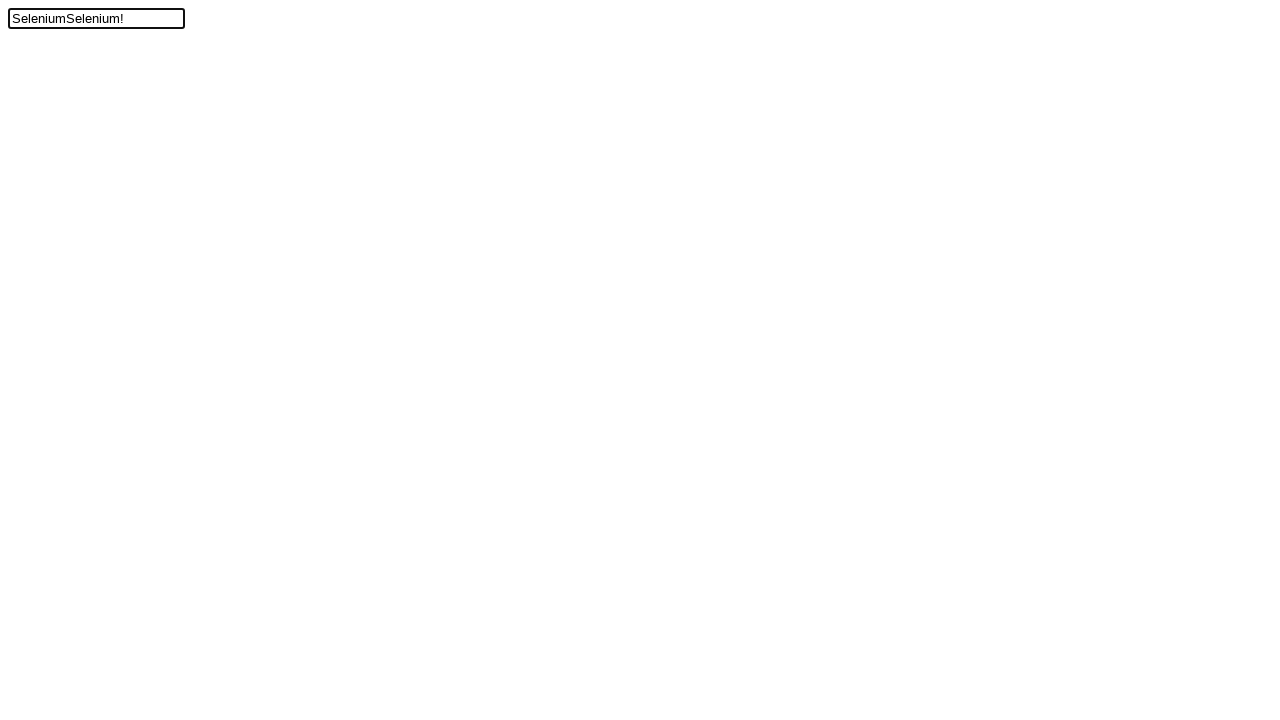